Navigates to SyntaxTechs website and verifies the page loads by checking the URL and title are accessible.

Starting URL: https://syntaxtechs.com/

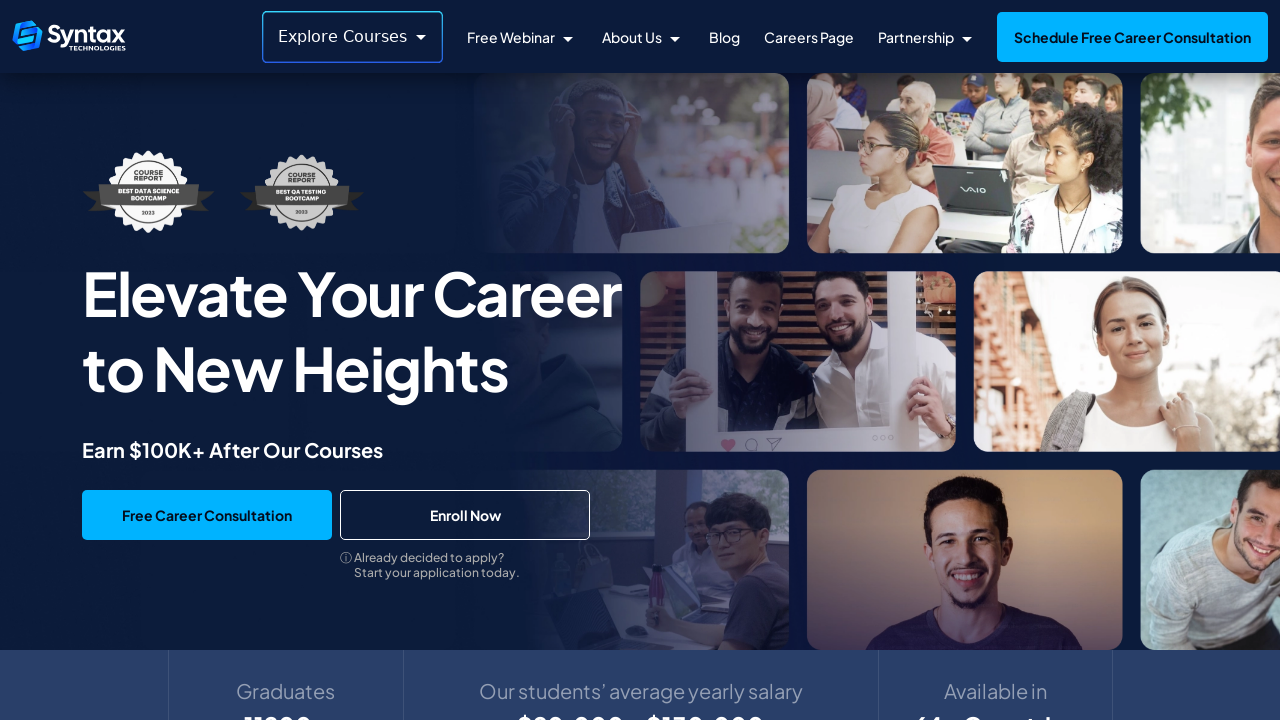

Page DOM content loaded
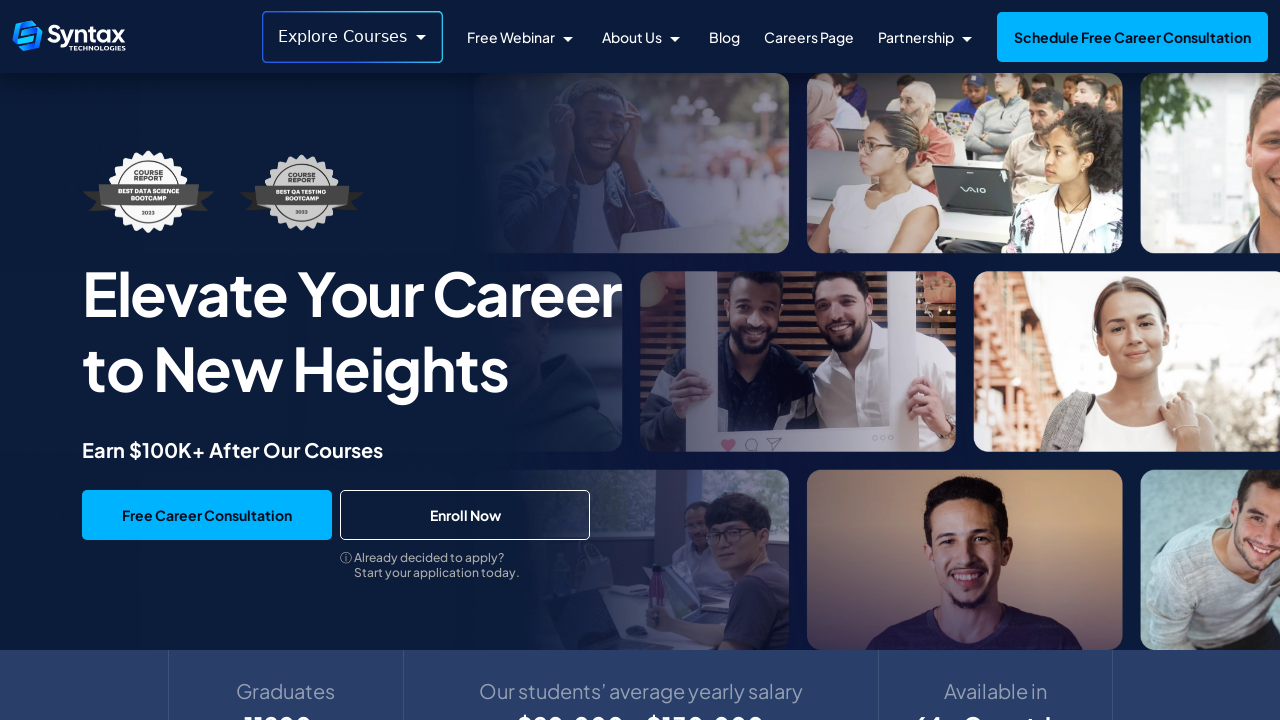

Retrieved current URL
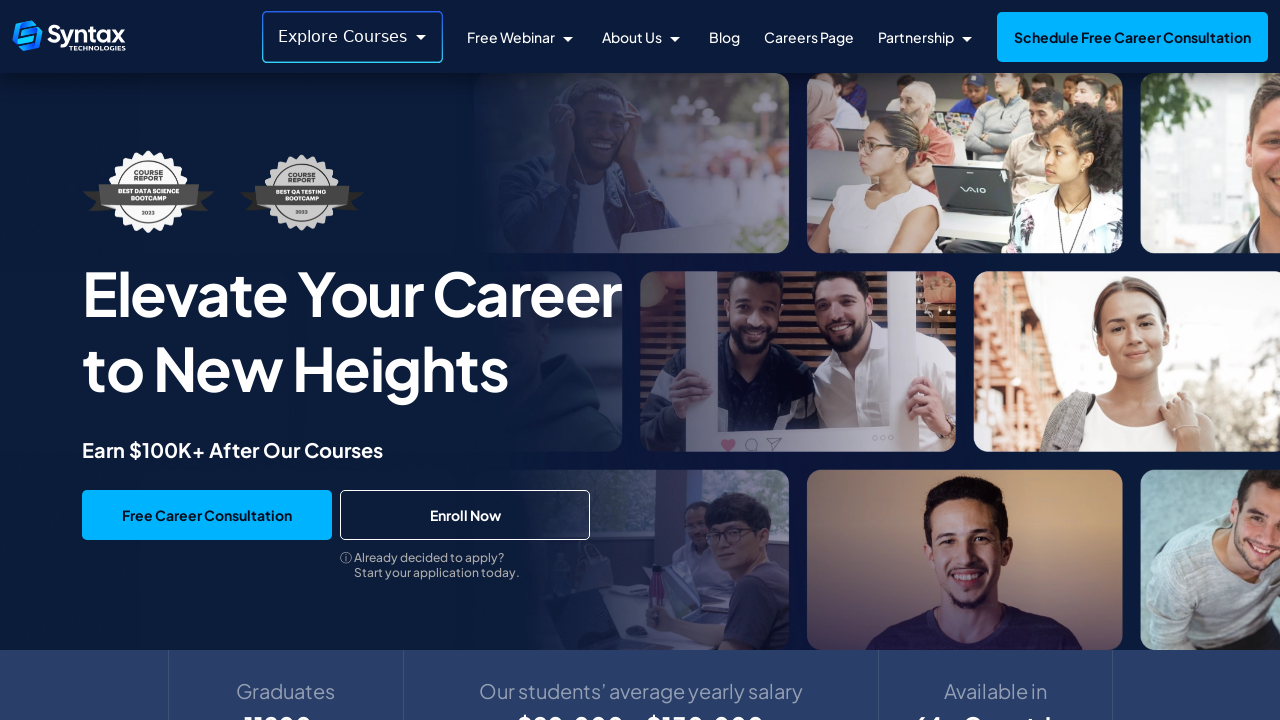

Retrieved page title
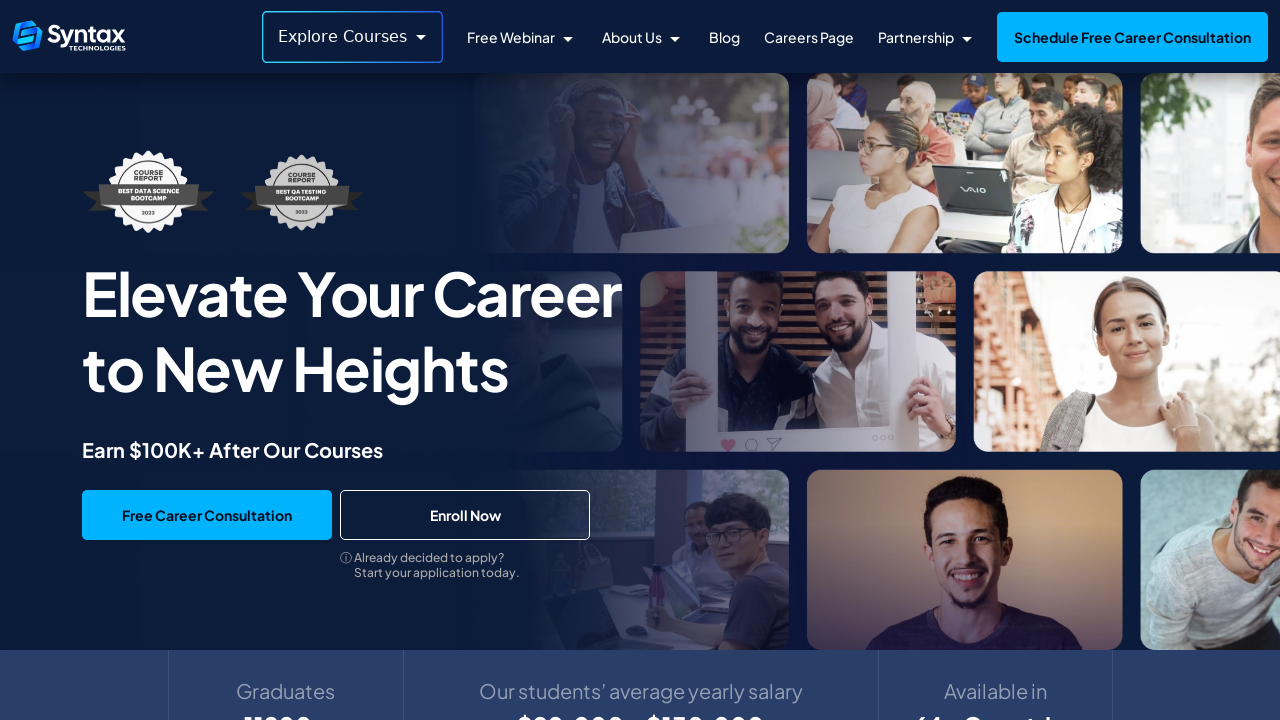

Verified 'syntaxtechs' is present in current URL
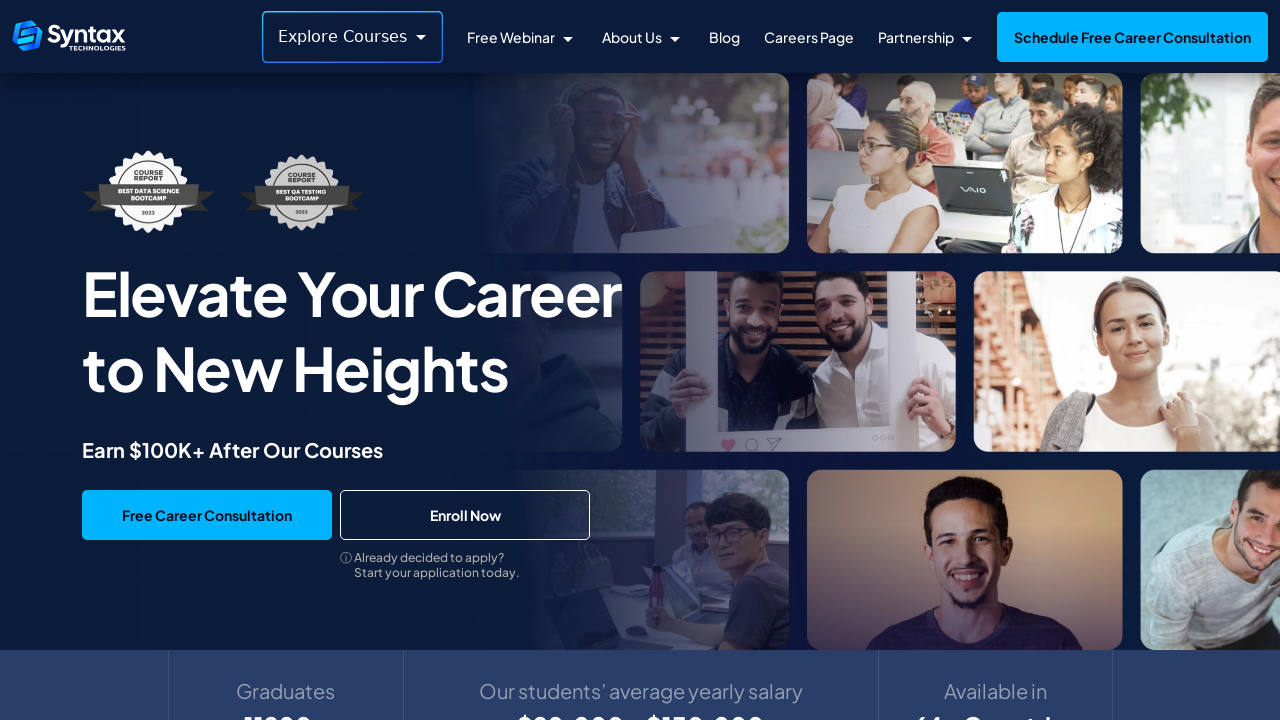

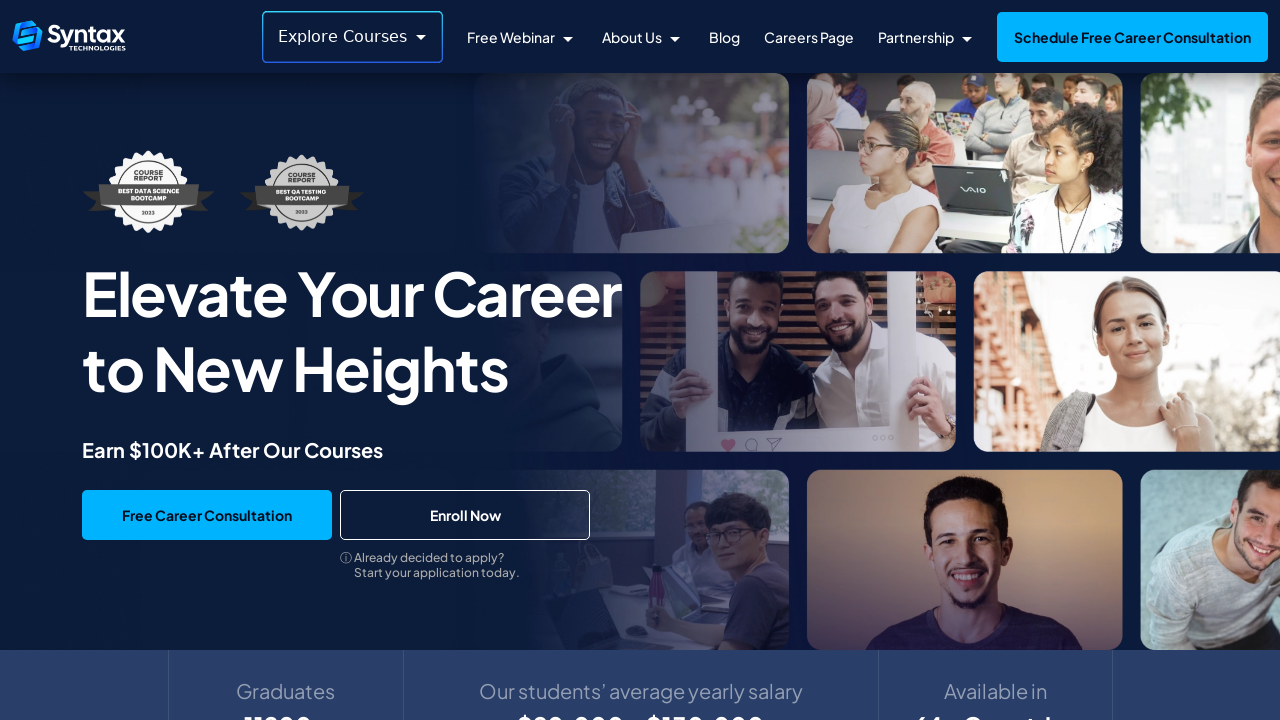